Tests dropdown selection by selecting an option using value attribute

Starting URL: https://kristinek.github.io/site/examples/actions

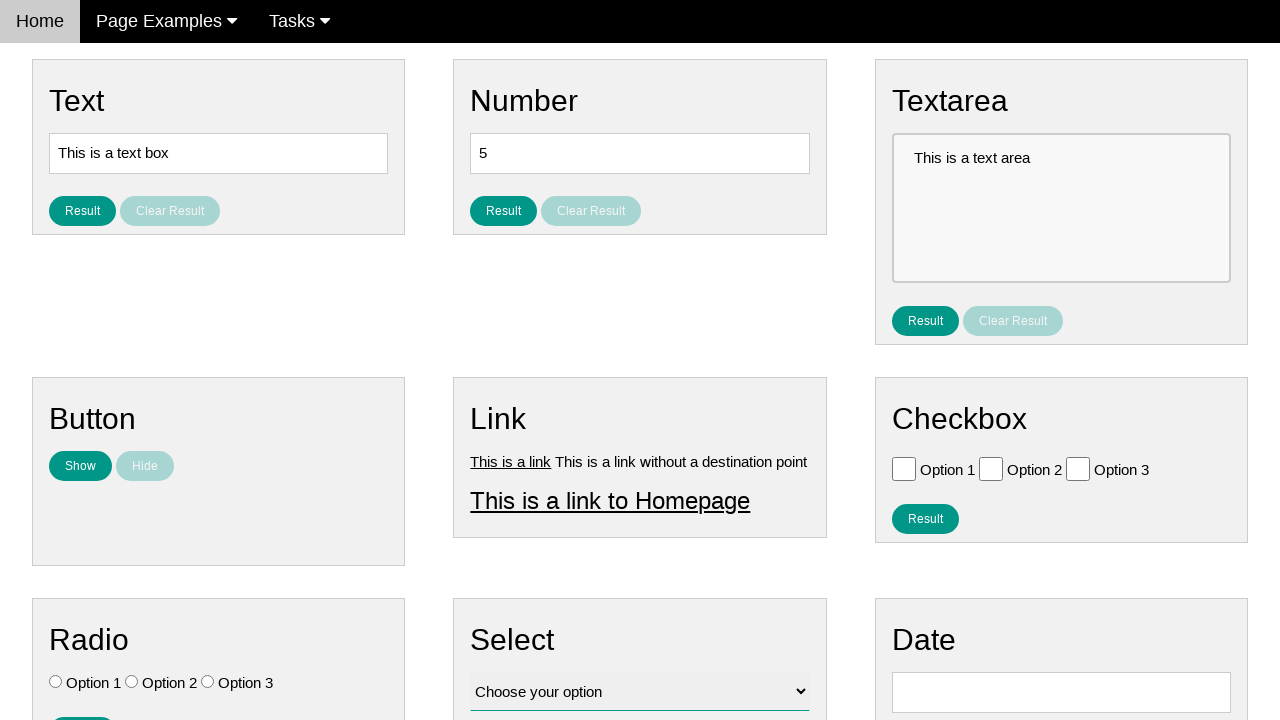

Navigated to dropdown selection example page
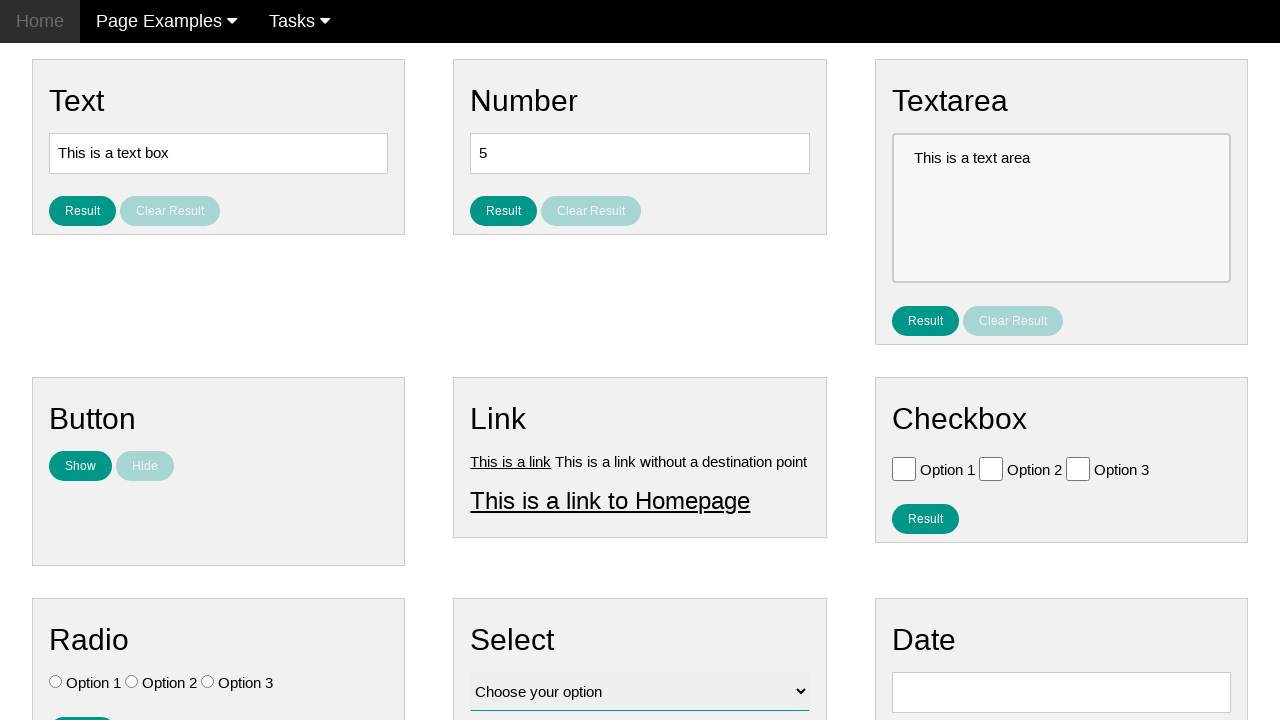

Selected Option 3 from dropdown using value attribute 'value3' on #vfb-12
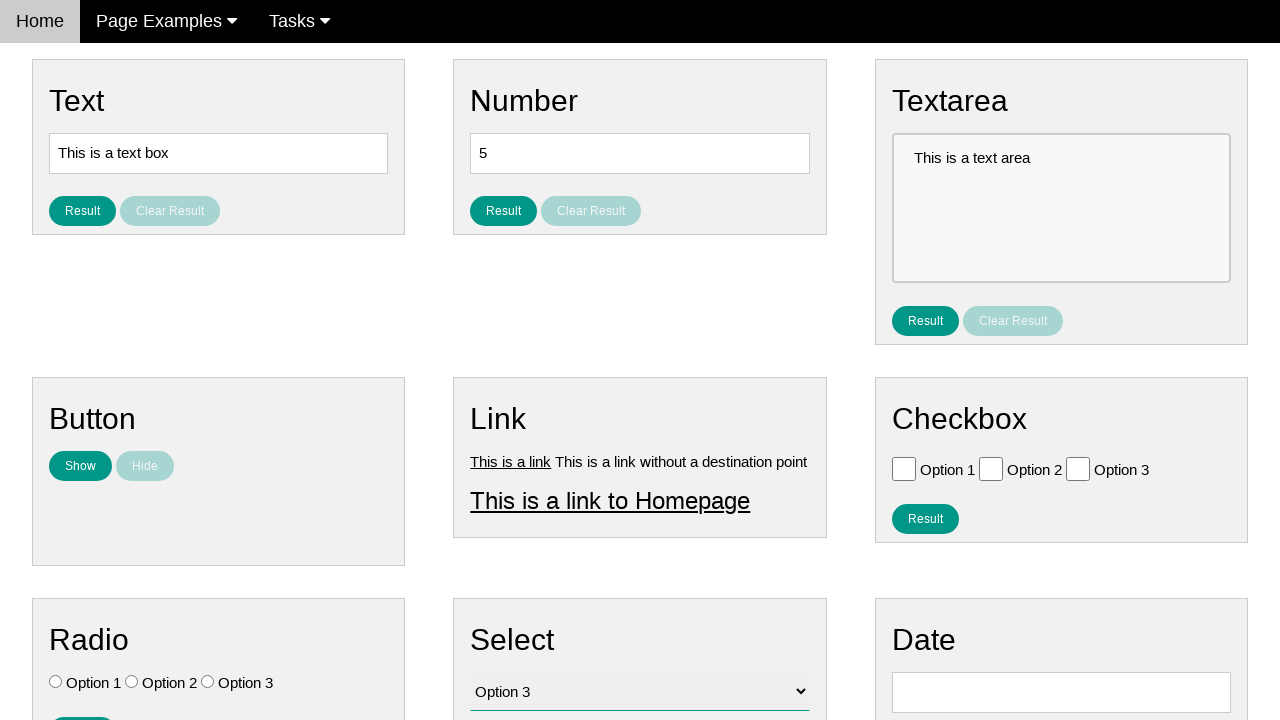

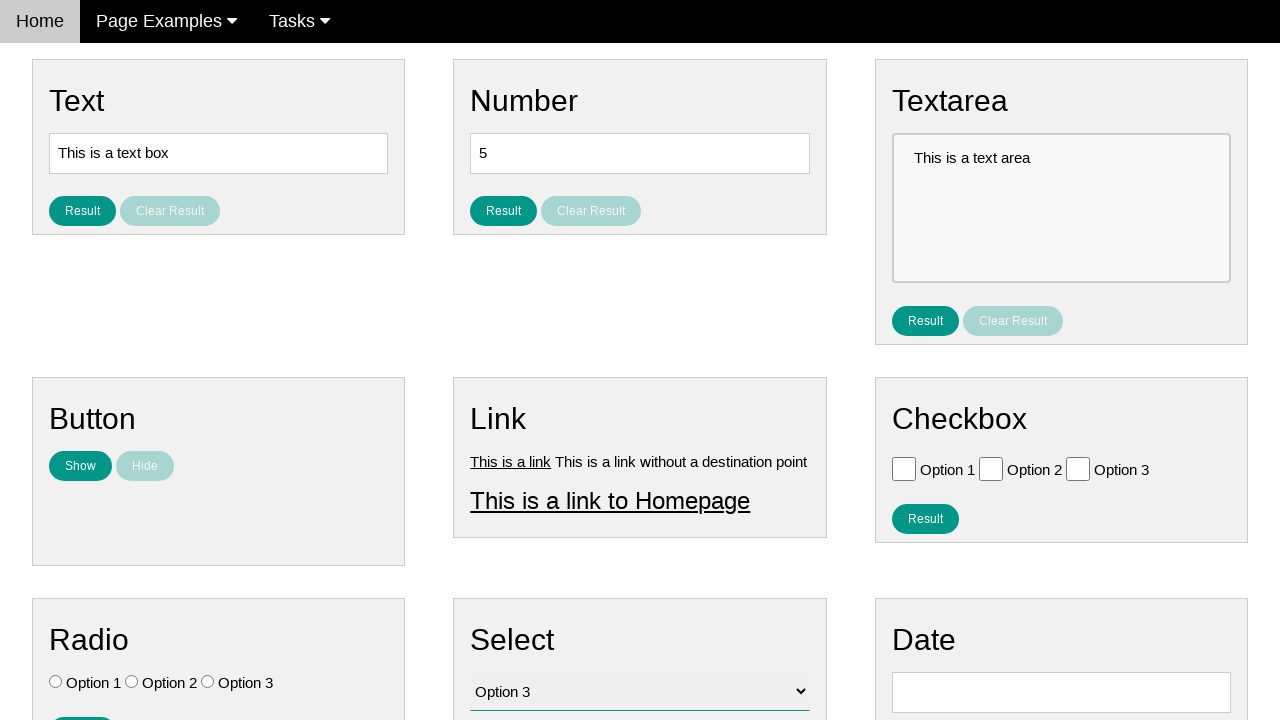